Tests the e-commerce playground by navigating to the blog section, clicking on an article, filling out a comment form with name, email, and comment text, and submitting it to verify the success message appears.

Starting URL: https://ecommerce-playground.lambdatest.io/index.php?route=common/home

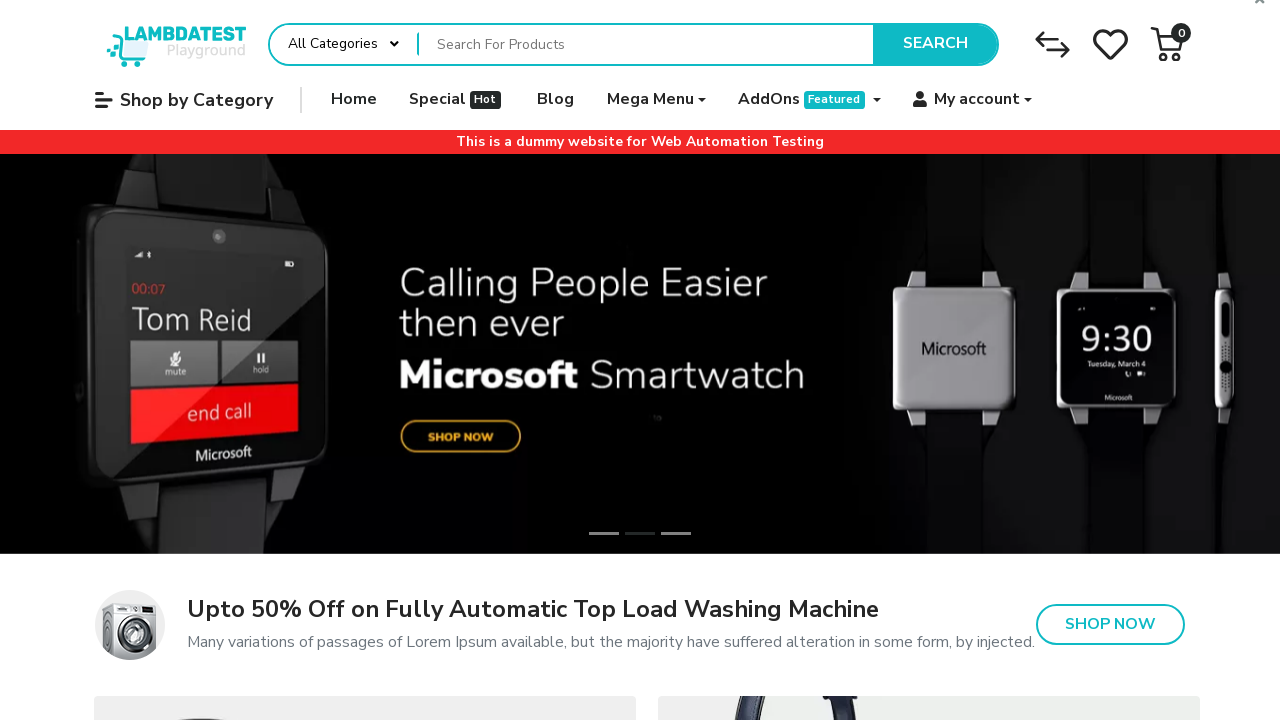

Verified 'Poco Electro' element is visible
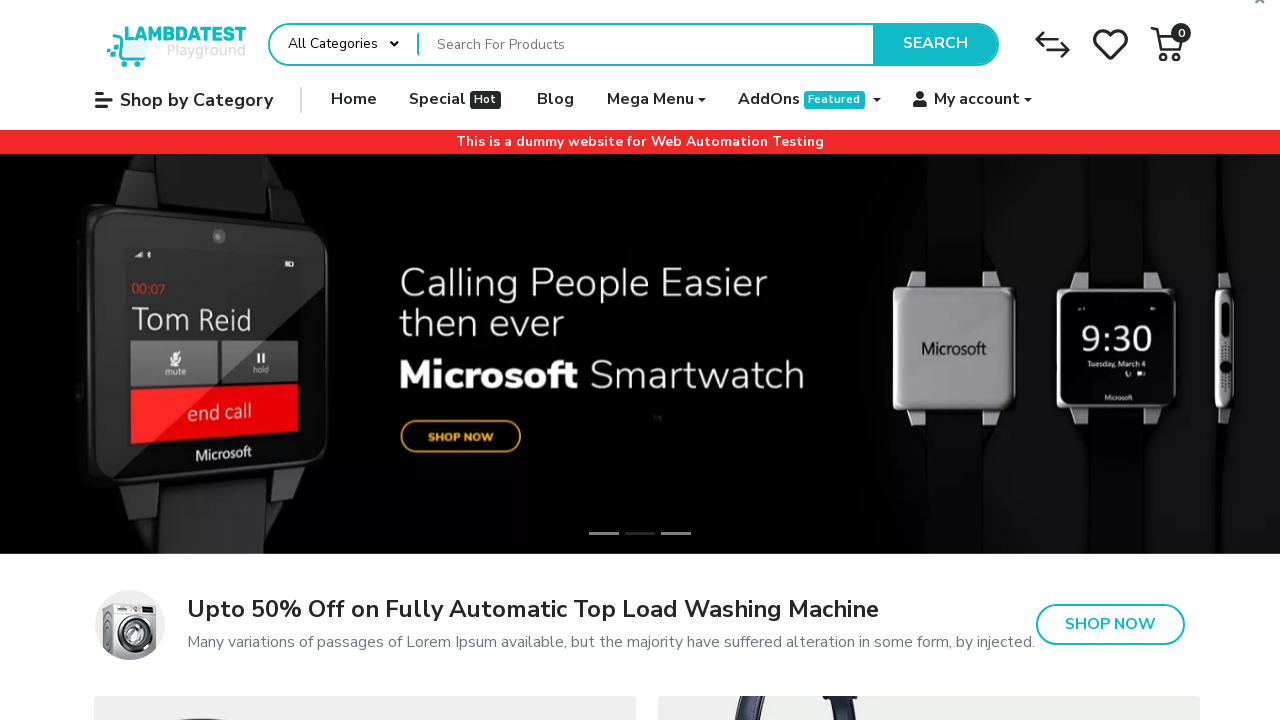

Clicked on Blog link at (556, 100) on (//a[@href= 'https://ecommerce-playground.lambdatest.io/index.php?route=extensio
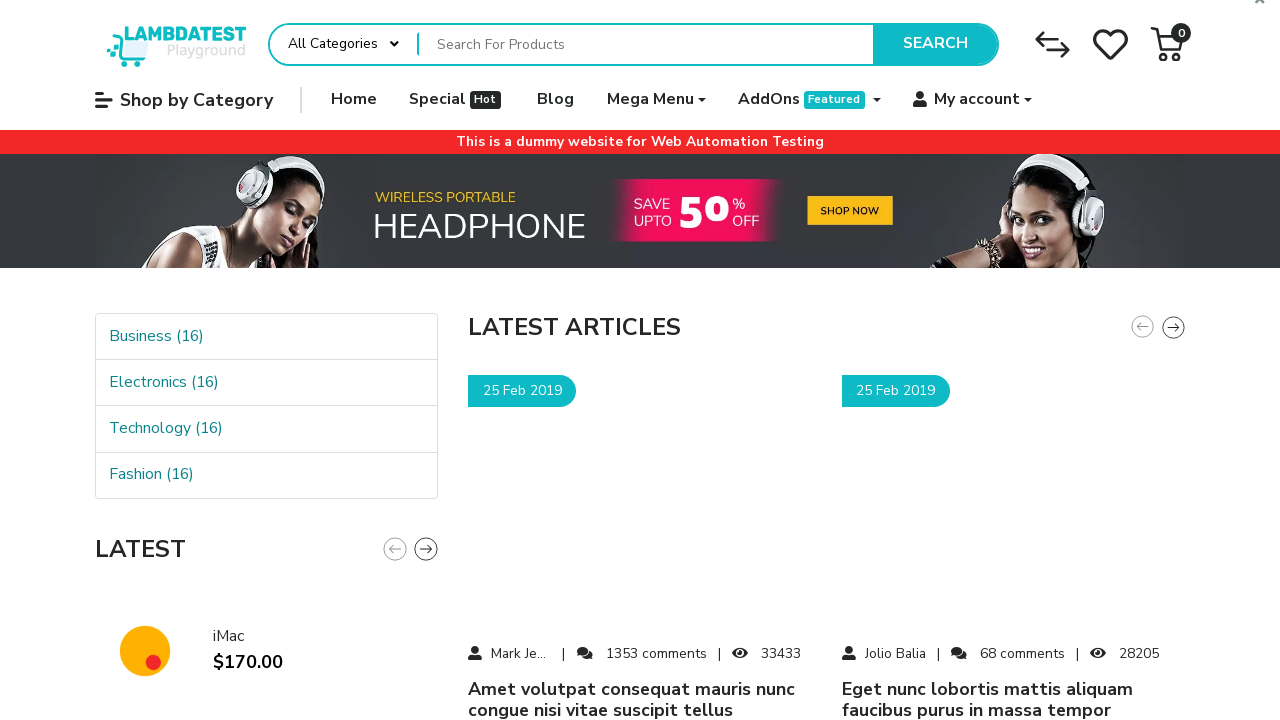

Clicked on first blog article at (640, 495) on (//a[contains(@href, 'https://ecommerce-playground.lambdatest.io/index.php?route
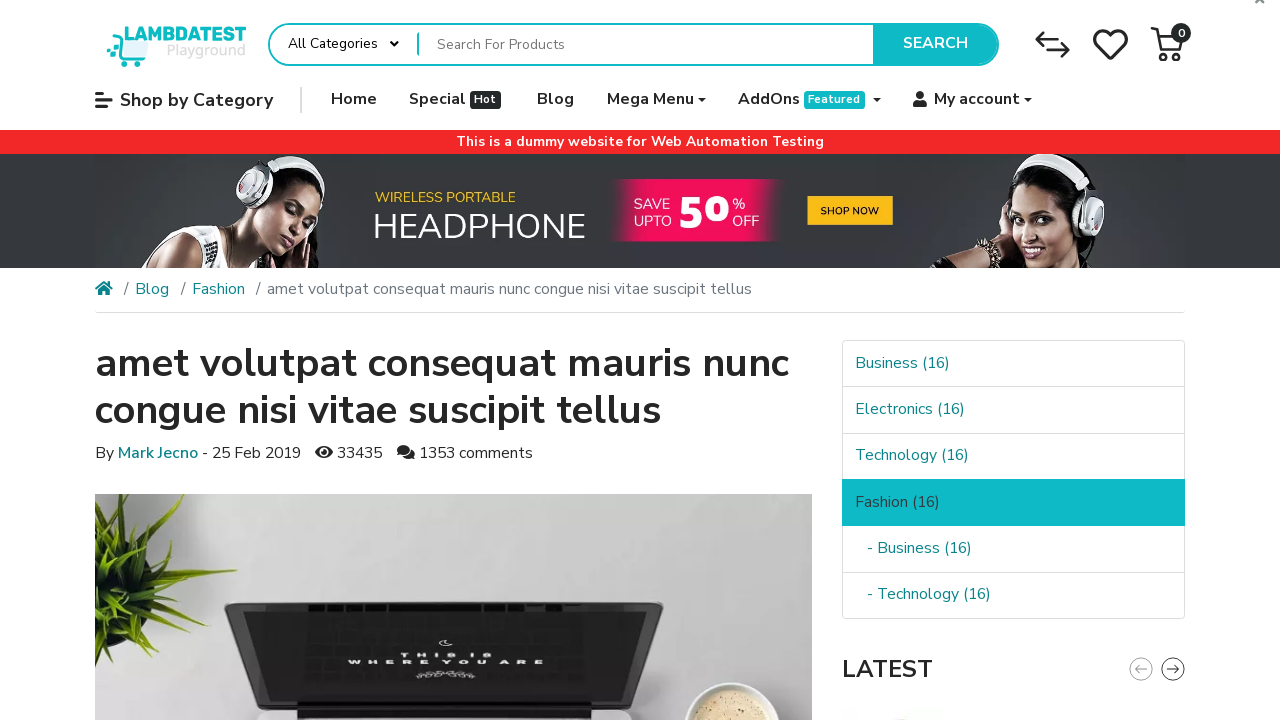

Filled in comment form name field with 'Marcus' on #input-name
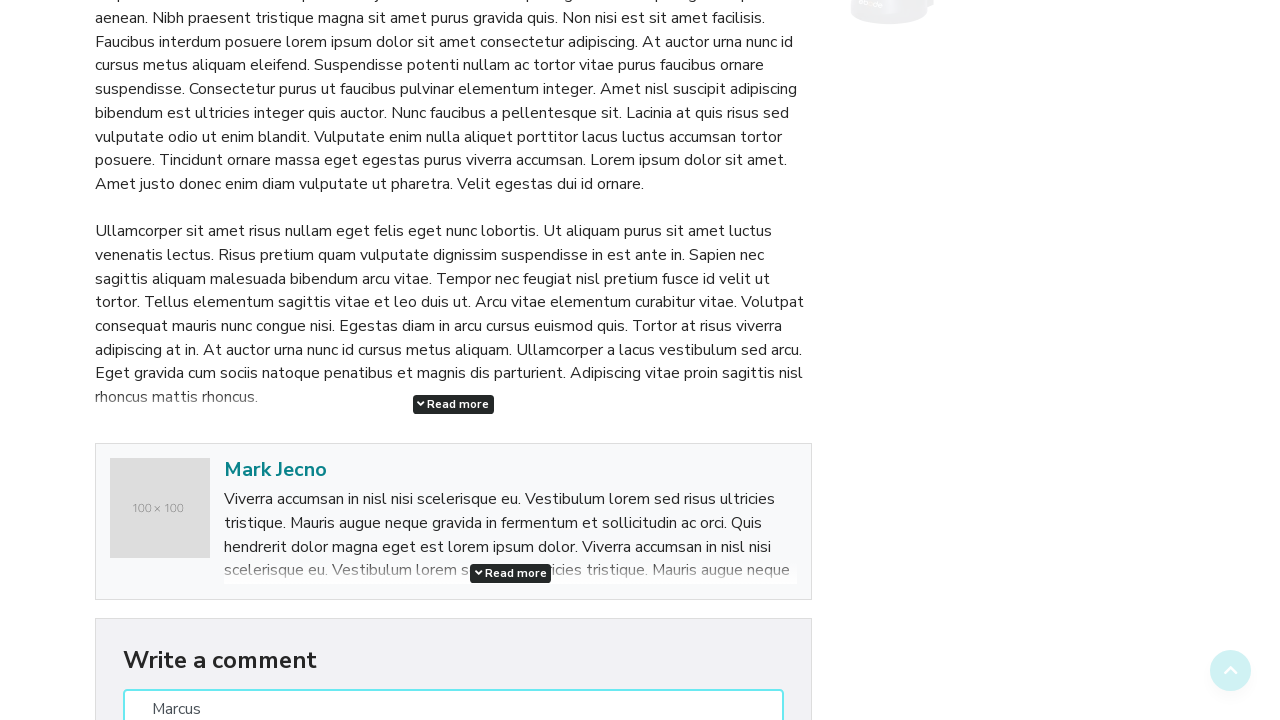

Filled in comment form email field with 'marcus.test87@gmail.com' on #input-email
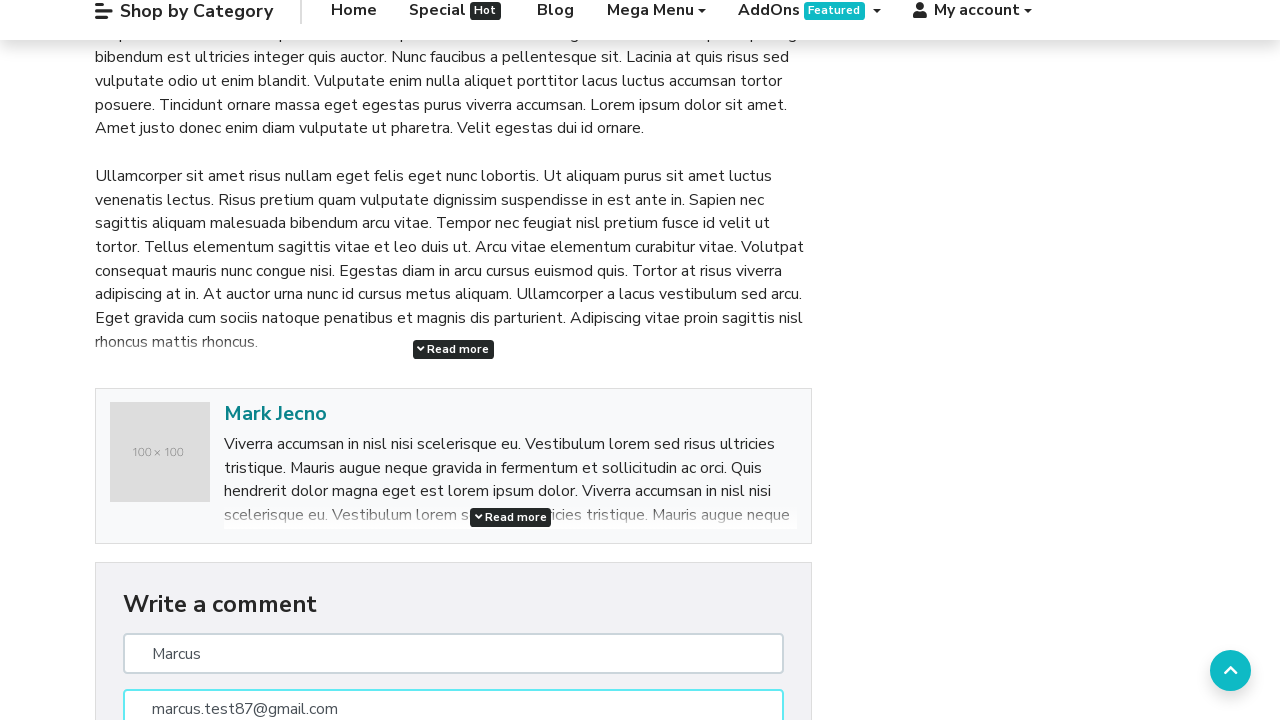

Filled in comment form text area with test comment on #input-comment
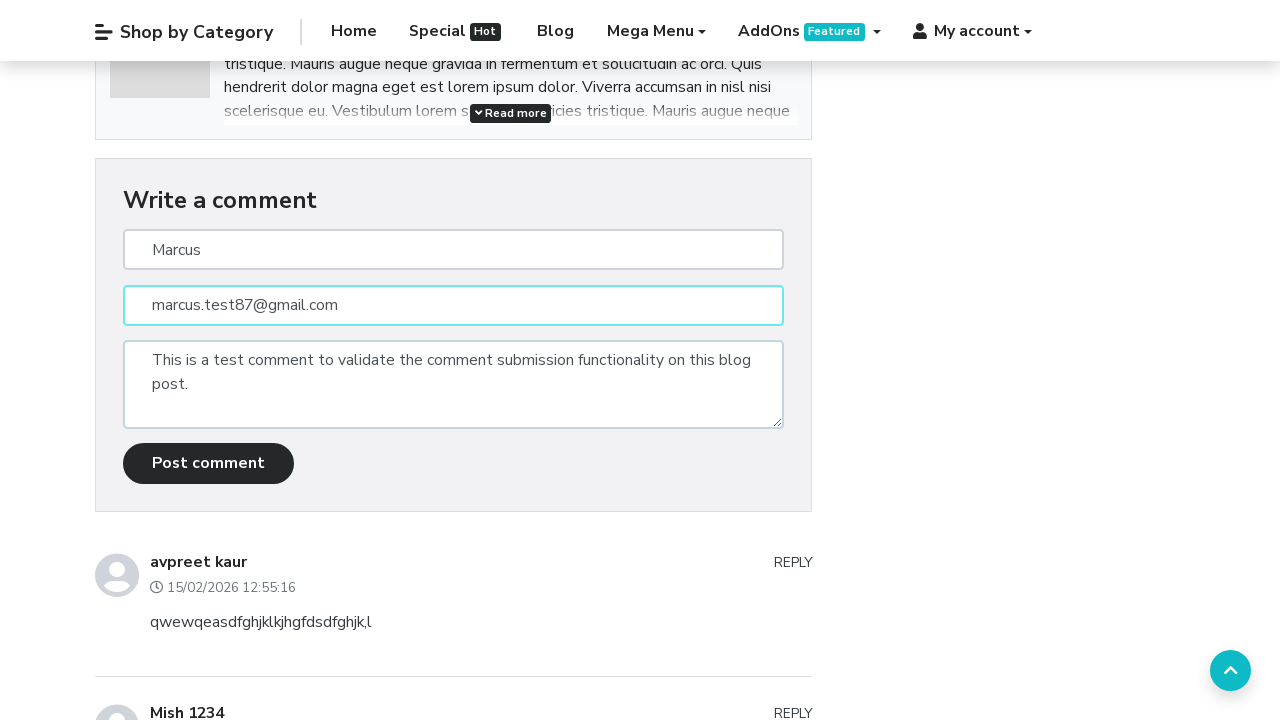

Clicked submit button to post comment at (208, 464) on #button-comment
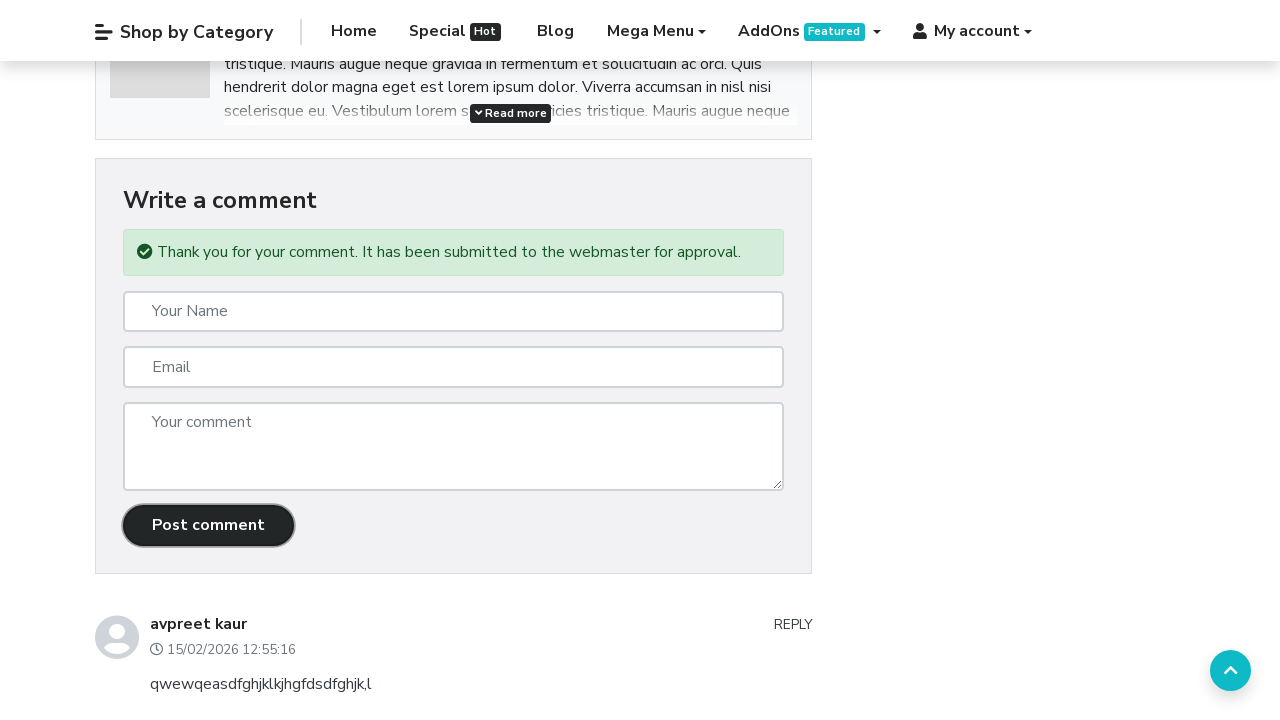

Success message appeared confirming comment submission
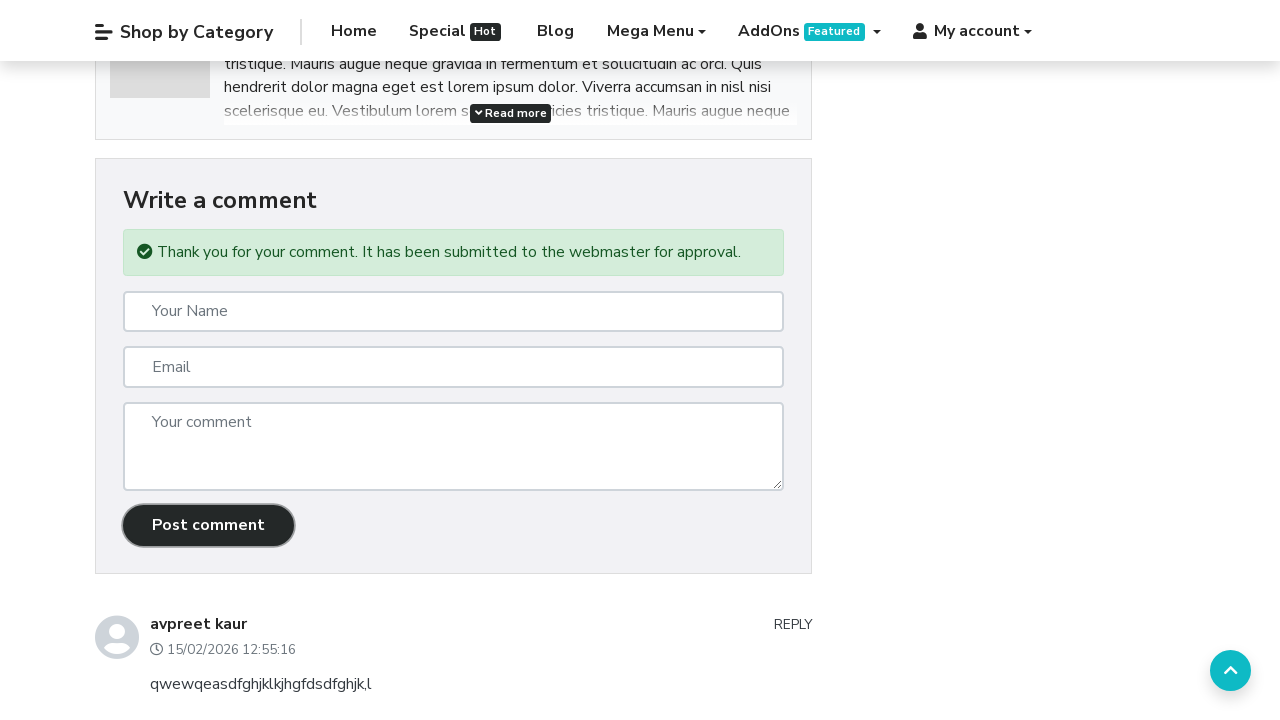

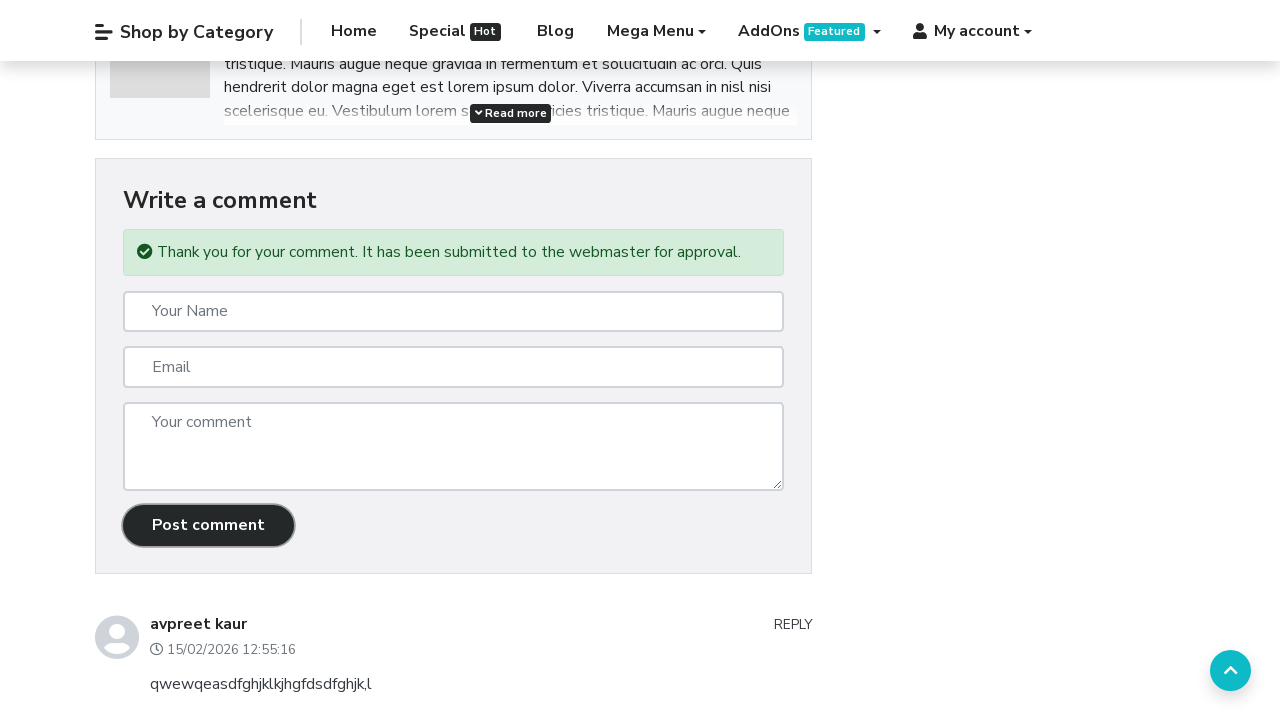